Tests a form on a blog page by filling in a name field, waiting for the submit button to become clickable, and then clicking the submit button.

Starting URL: http://only-testing-blog.blogspot.in/2013/11/new-test.html

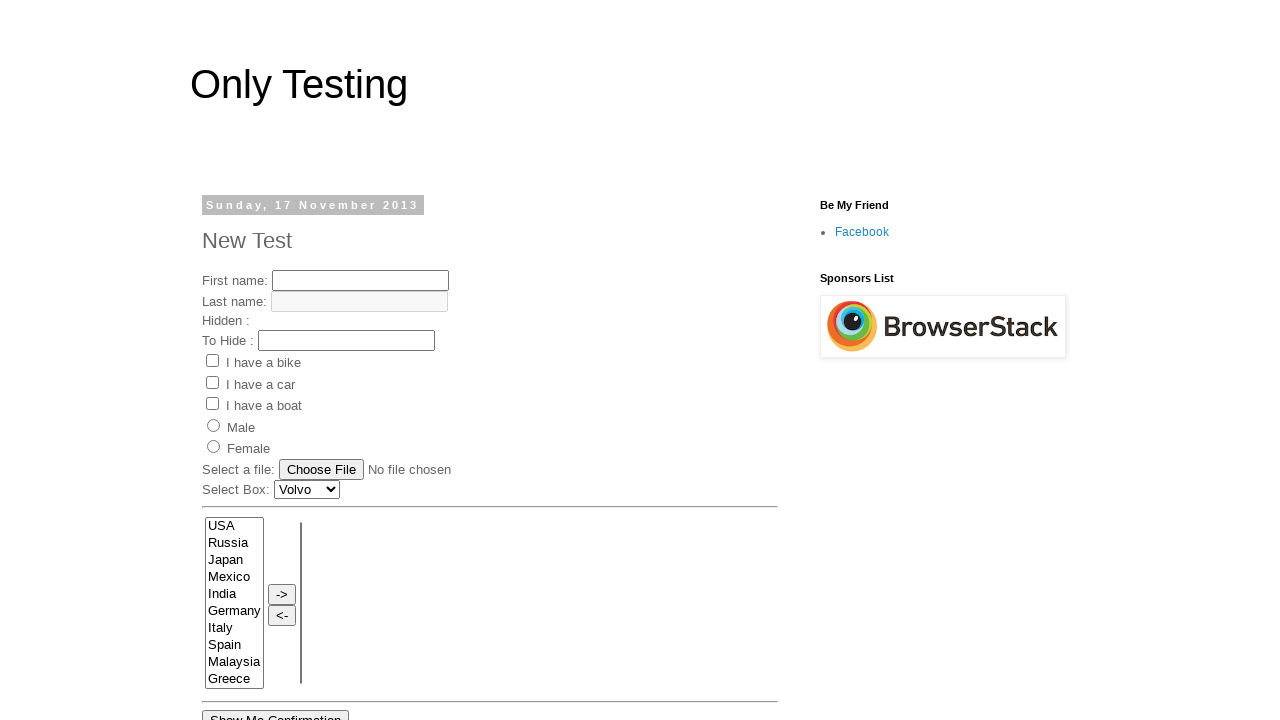

Filled name field with 'My Name' on input[name='fname']
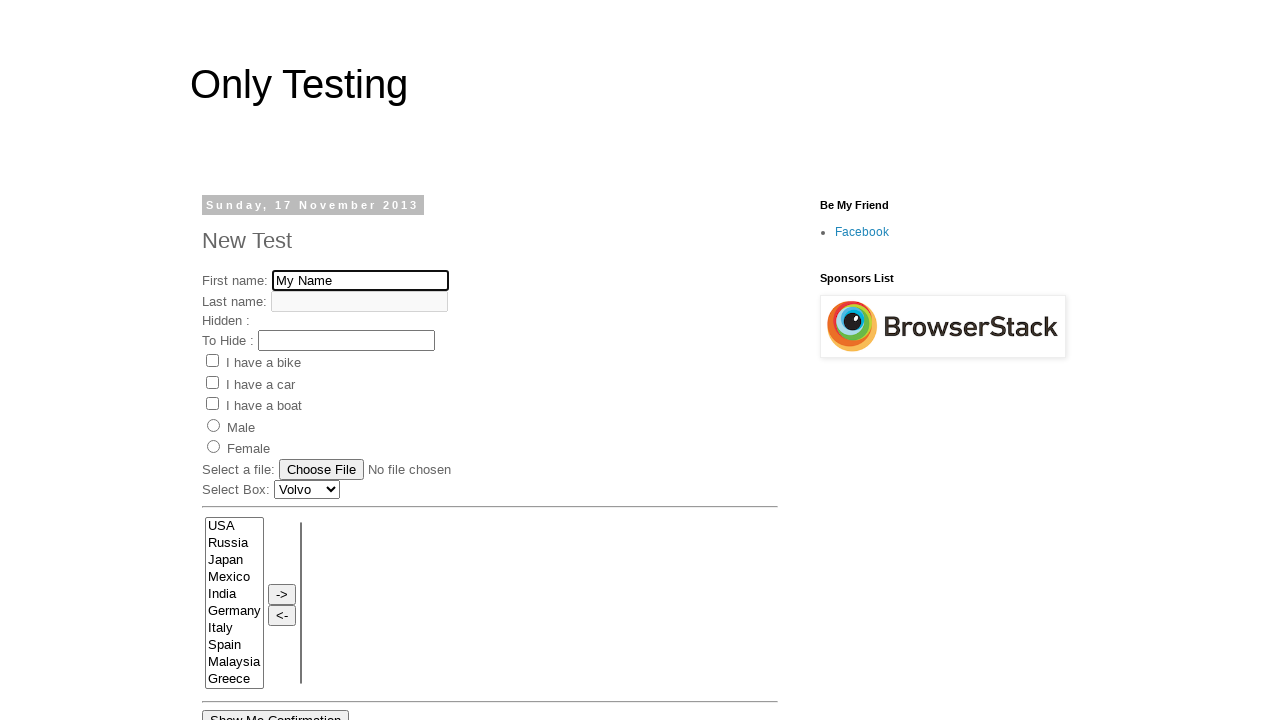

Submit button became visible
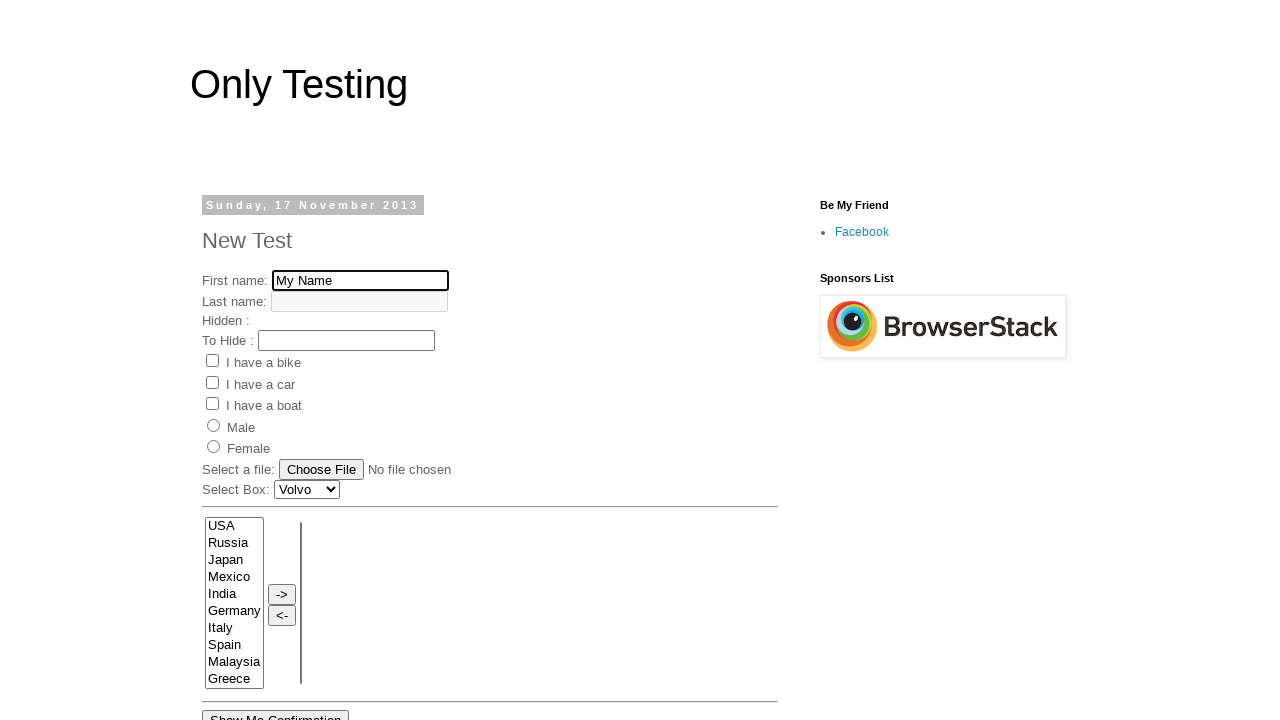

Clicked submit button to submit the form at (434, 361) on #submitButton
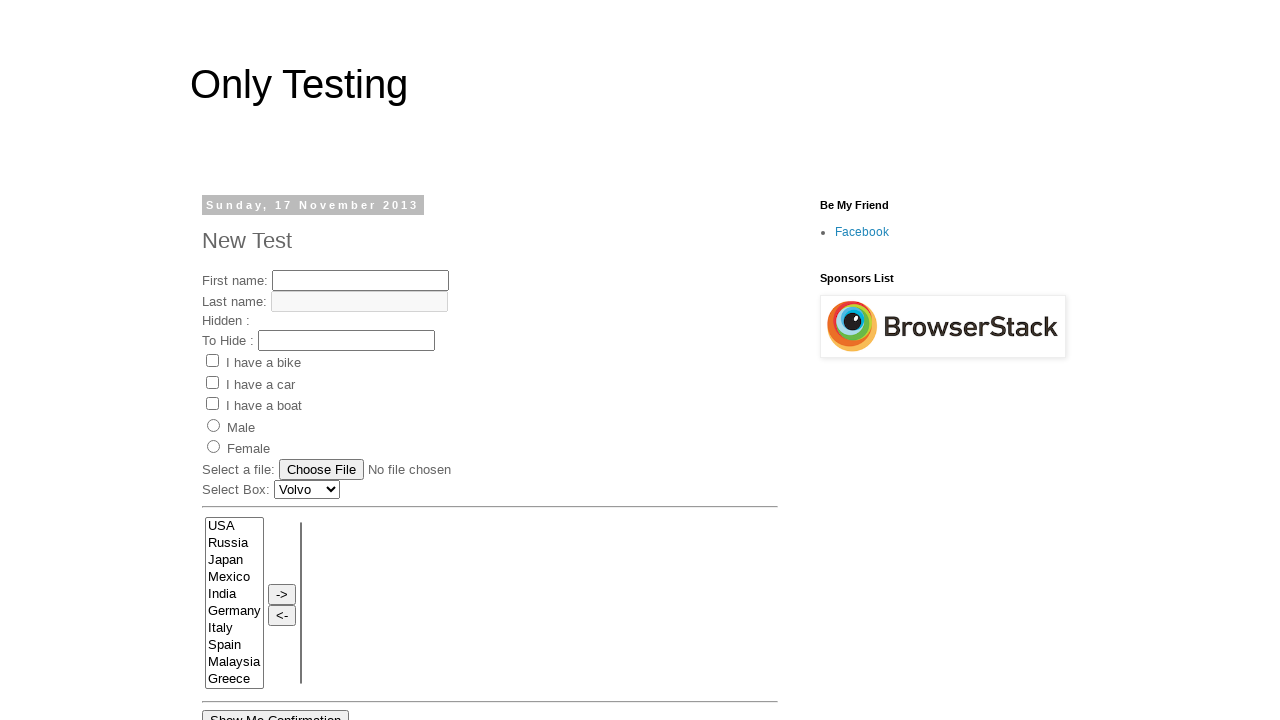

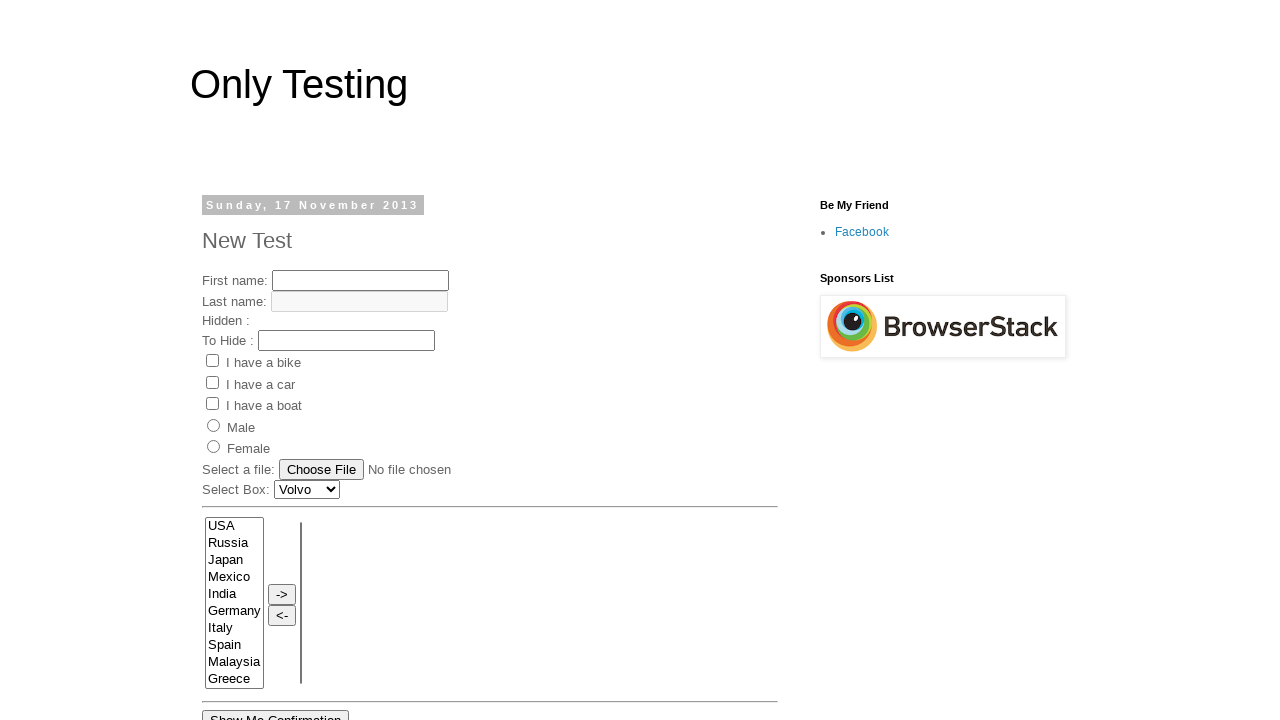